Opens a URL in the first window, then opens a new browser window and navigates to a second URL

Starting URL: https://demo.nopcommerce.com/

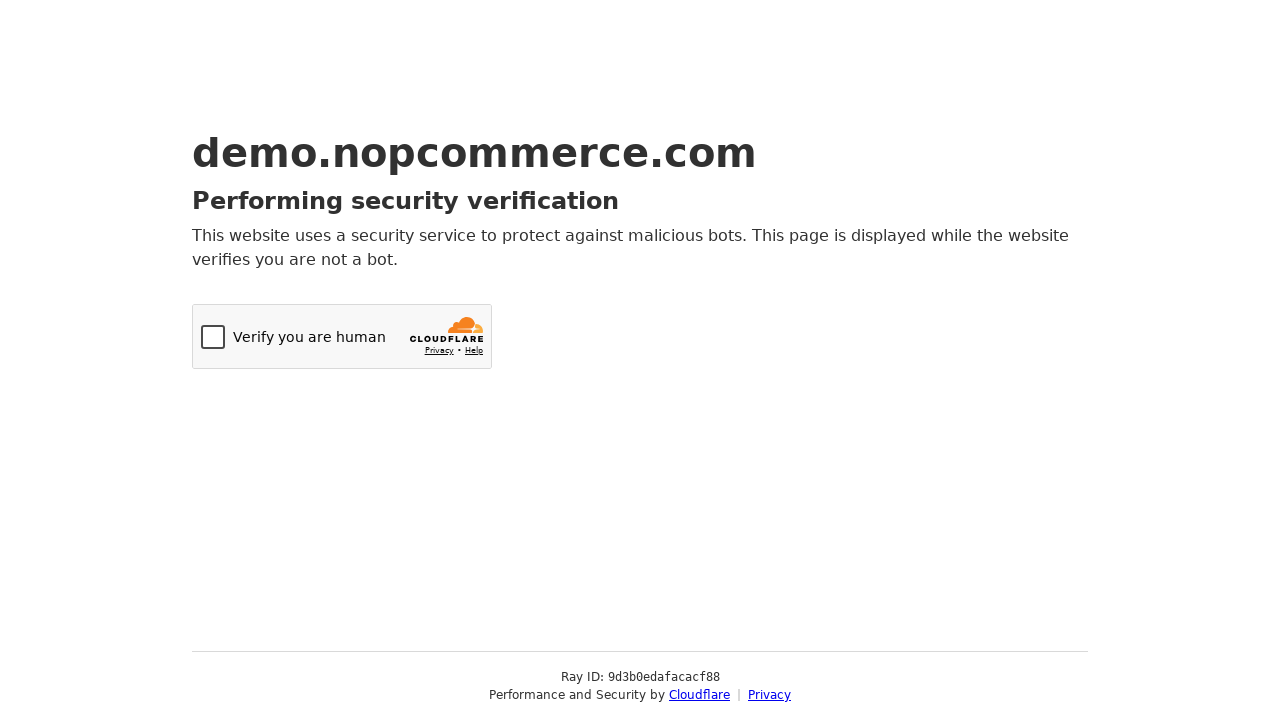

Opened a new browser window
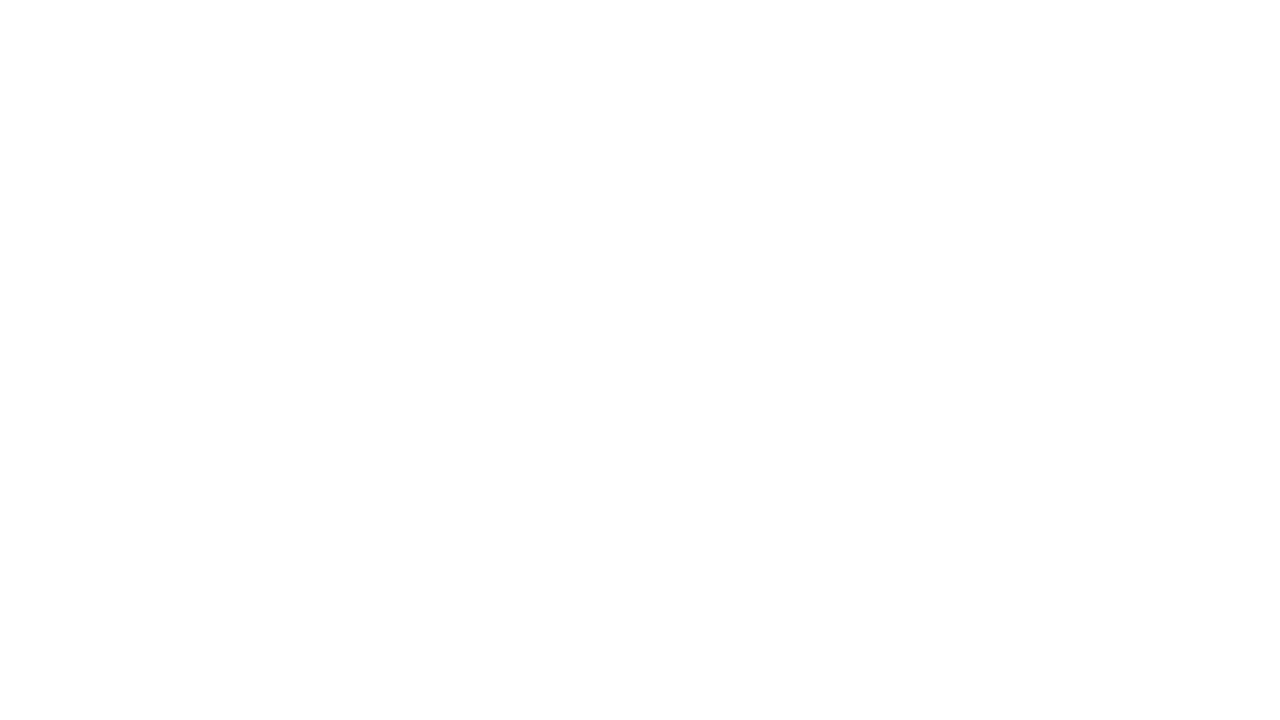

Navigated to https://www.opencart.com/ in the new window
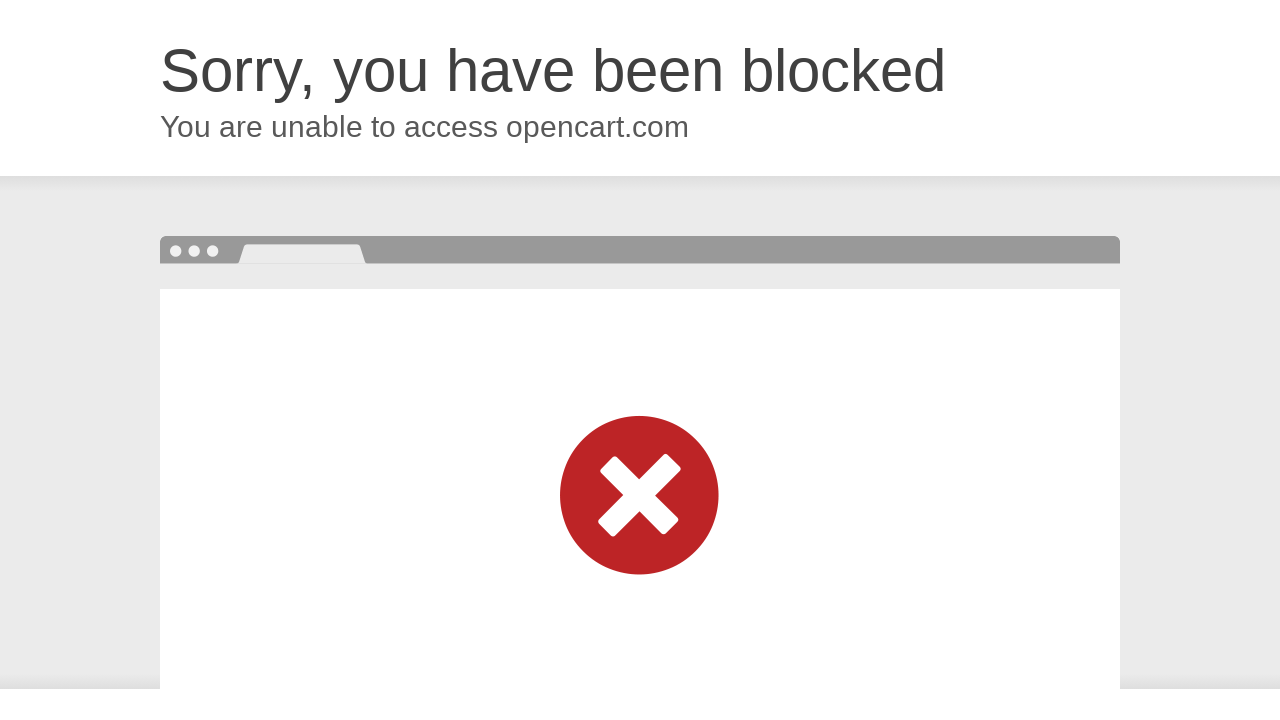

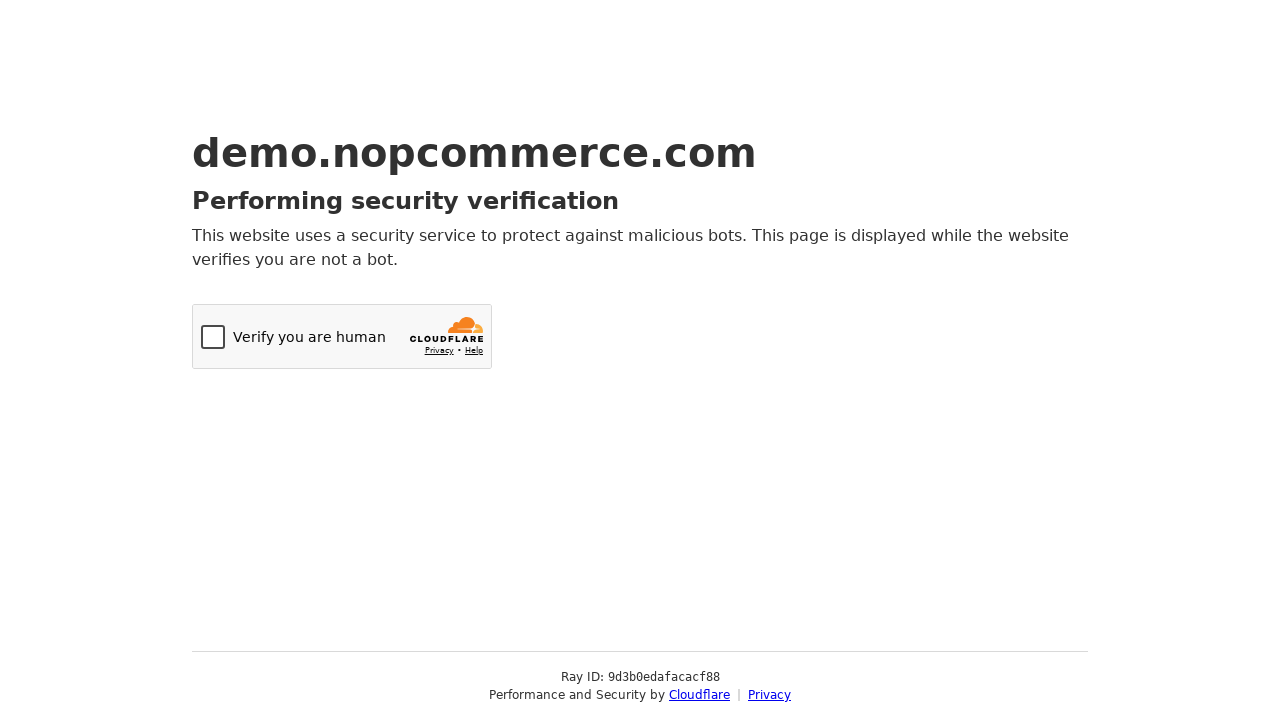